Tests a calculator web application by entering two numbers, selecting an arithmetic operation, and verifying the result is displayed correctly.

Starting URL: https://juliemr.github.io/protractor-demo/

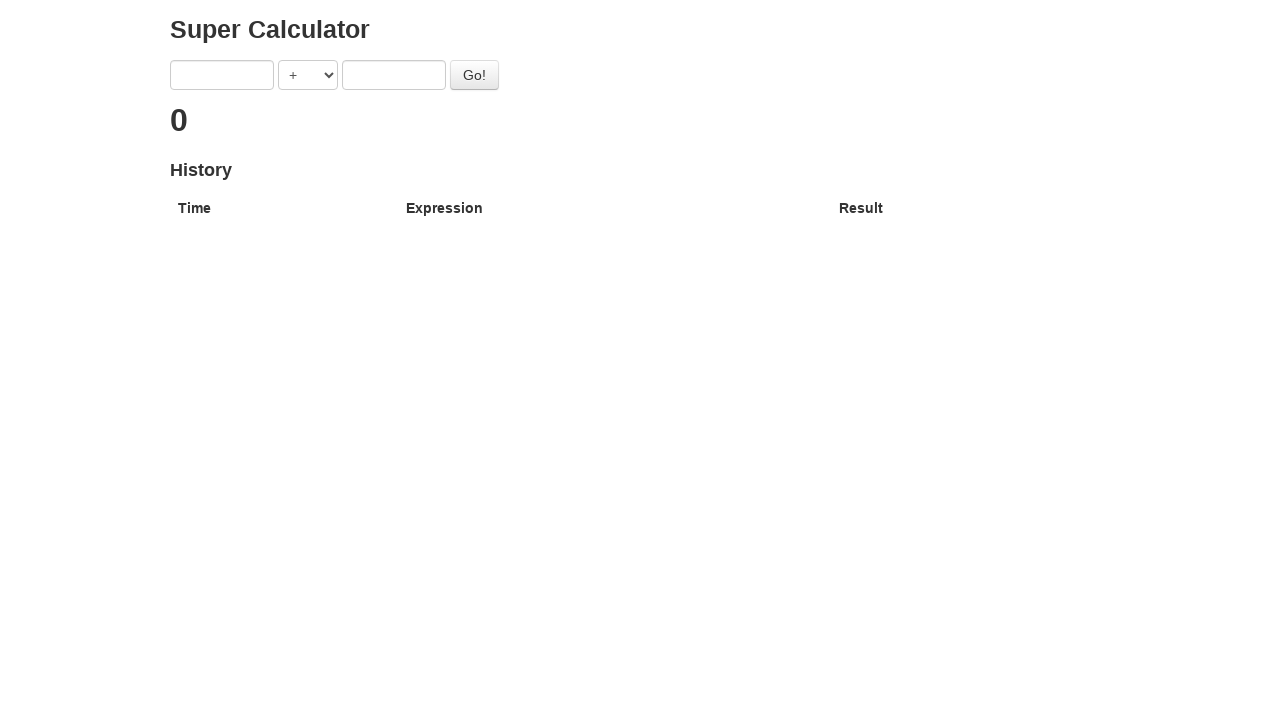

Filled first input field with number 7 on input.ng-pristine >> nth=0
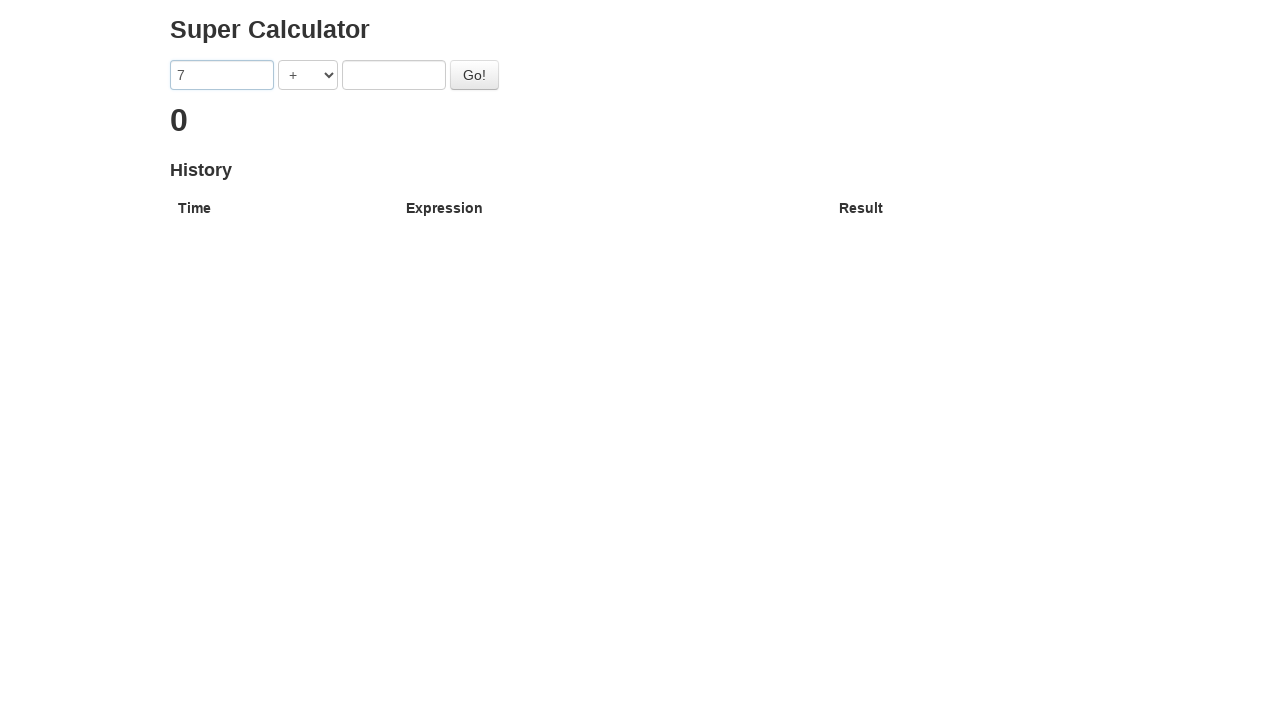

Filled second input field with number 3 on input.ng-pristine >> nth=0
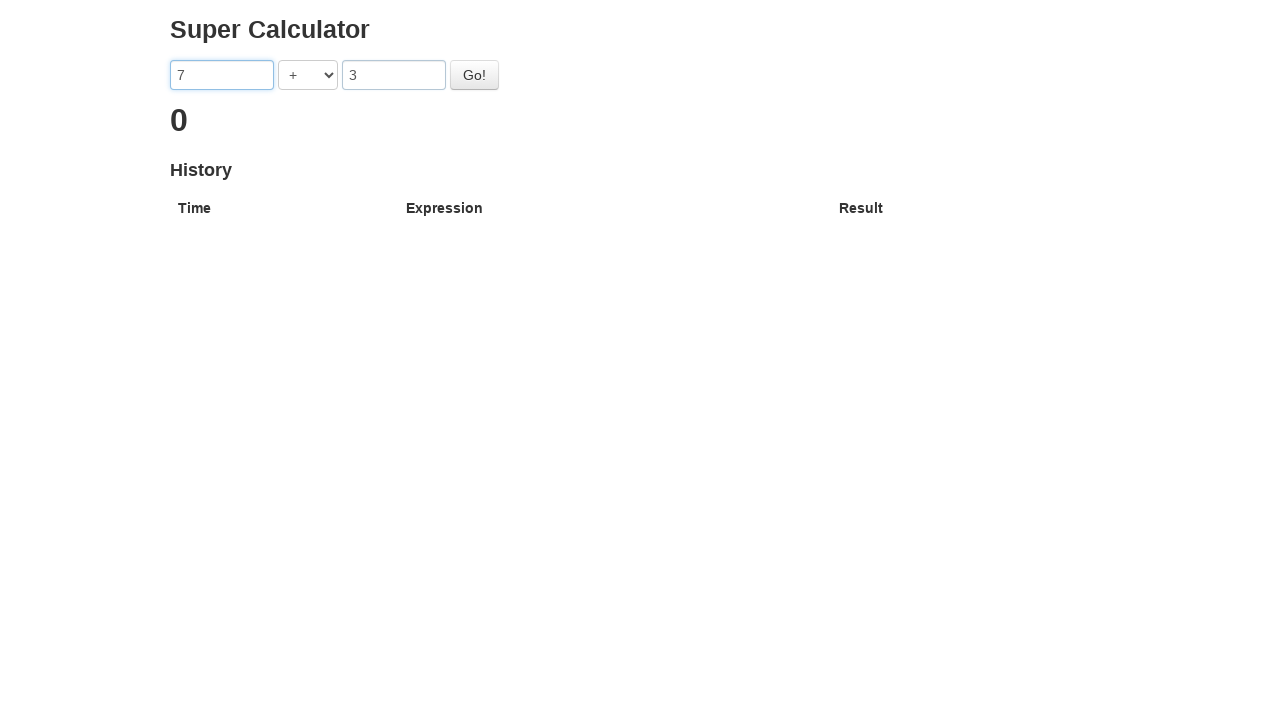

Selected addition (+) operation from dropdown on select
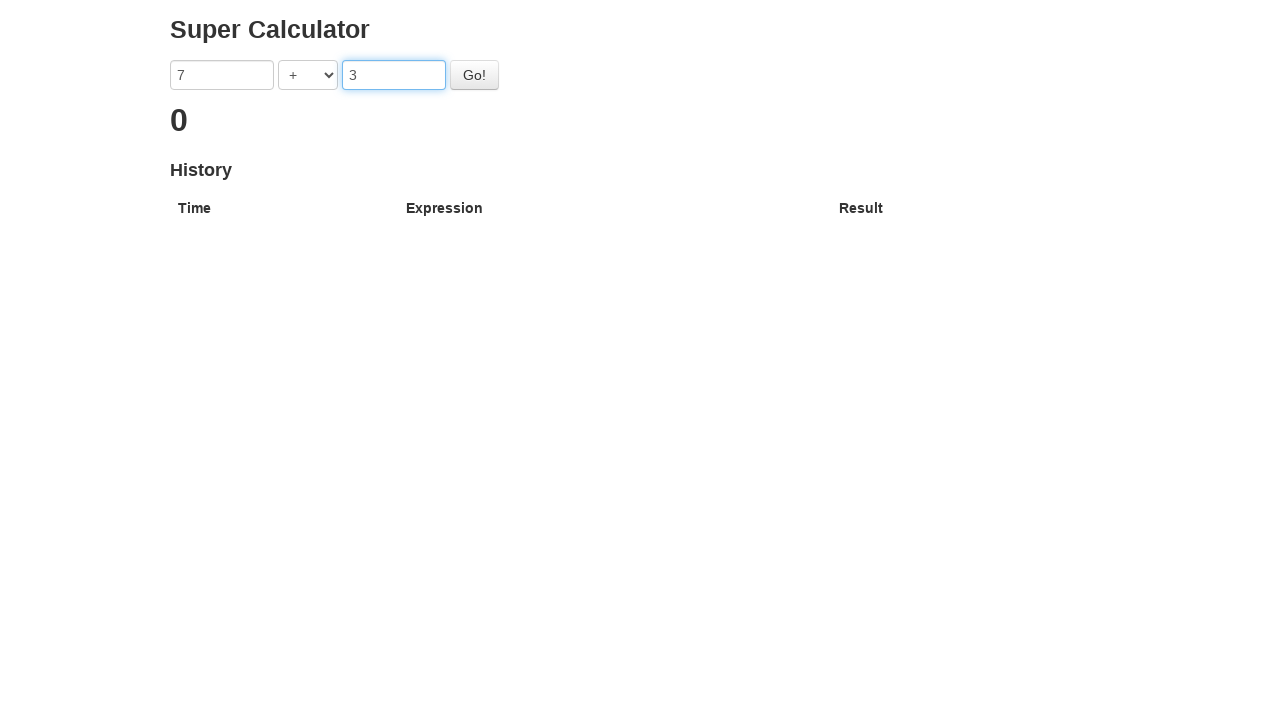

Clicked Go button to perform calculation at (474, 75) on #gobutton
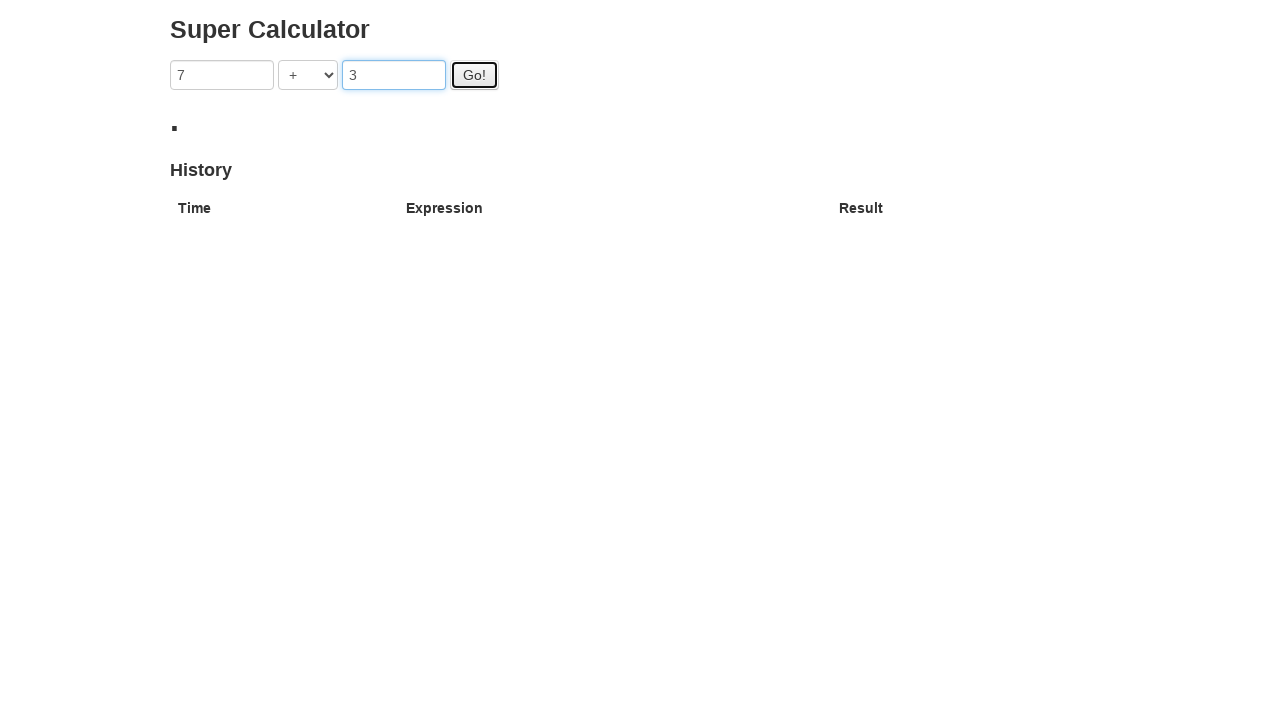

Verified calculation result (10) is displayed
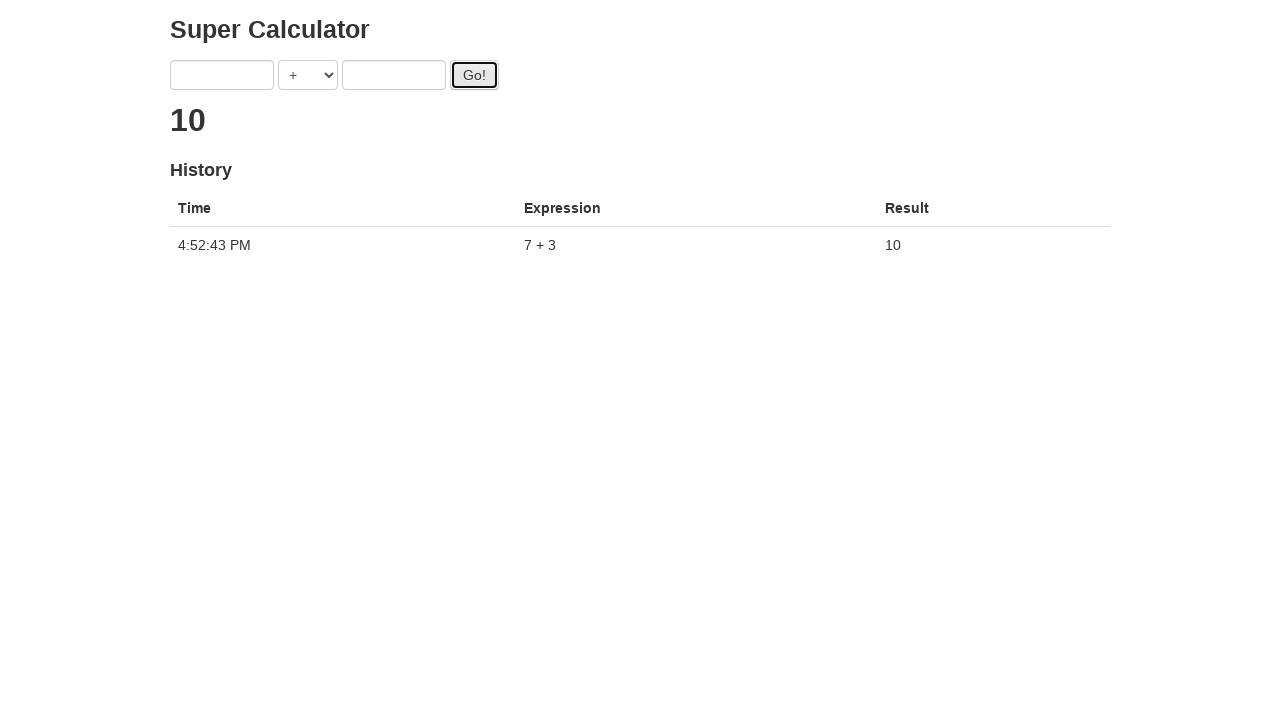

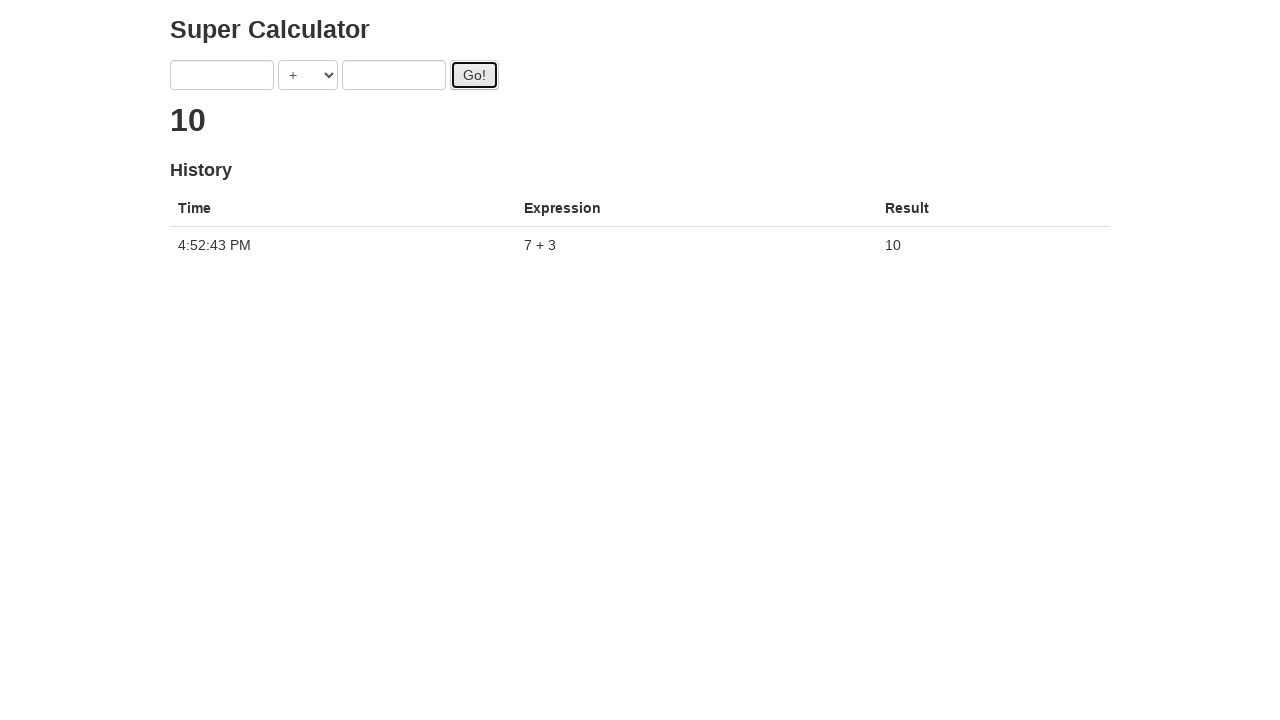